Tests iframe handling by navigating to jQuery UI's Selectable demo, switching into an iframe to click on multiple selectable list items, then switching back to the parent frame and clicking on the Demos link.

Starting URL: https://jqueryui.com/

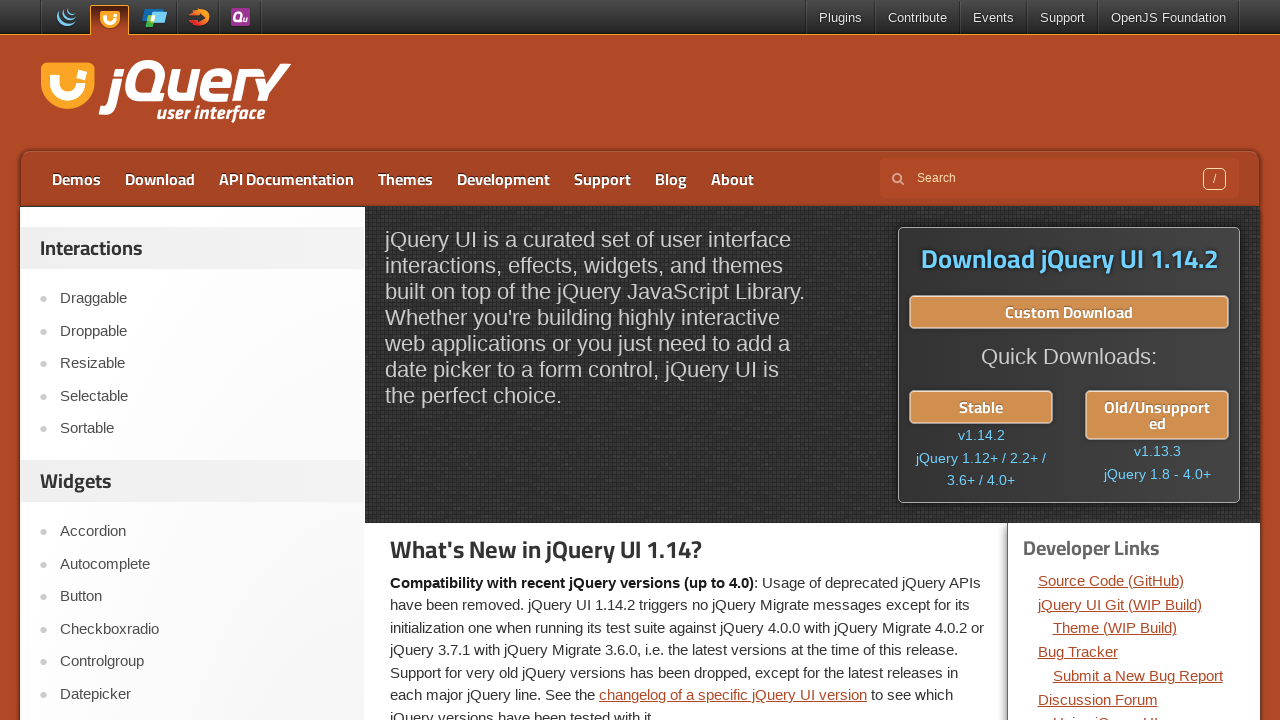

Clicked on 'Selectable' link to navigate to jQuery UI Selectable demo at (202, 396) on xpath=//a[text()='Selectable']
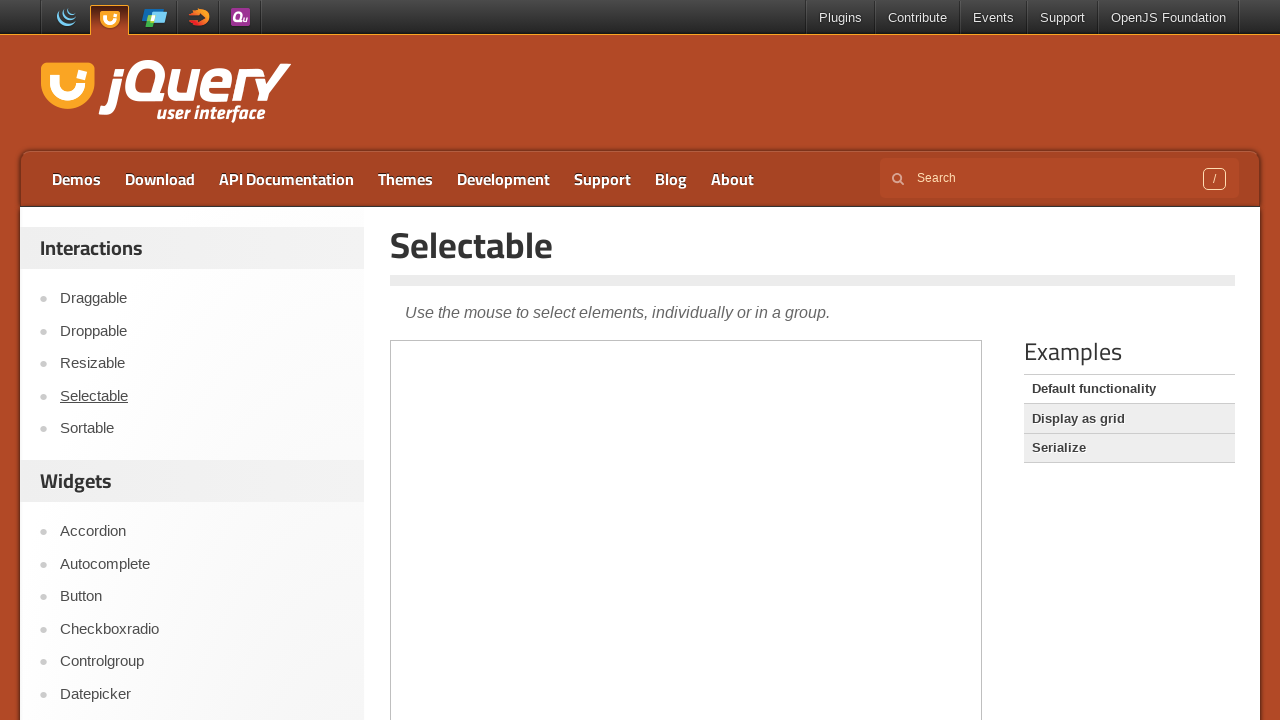

Located the demo iframe
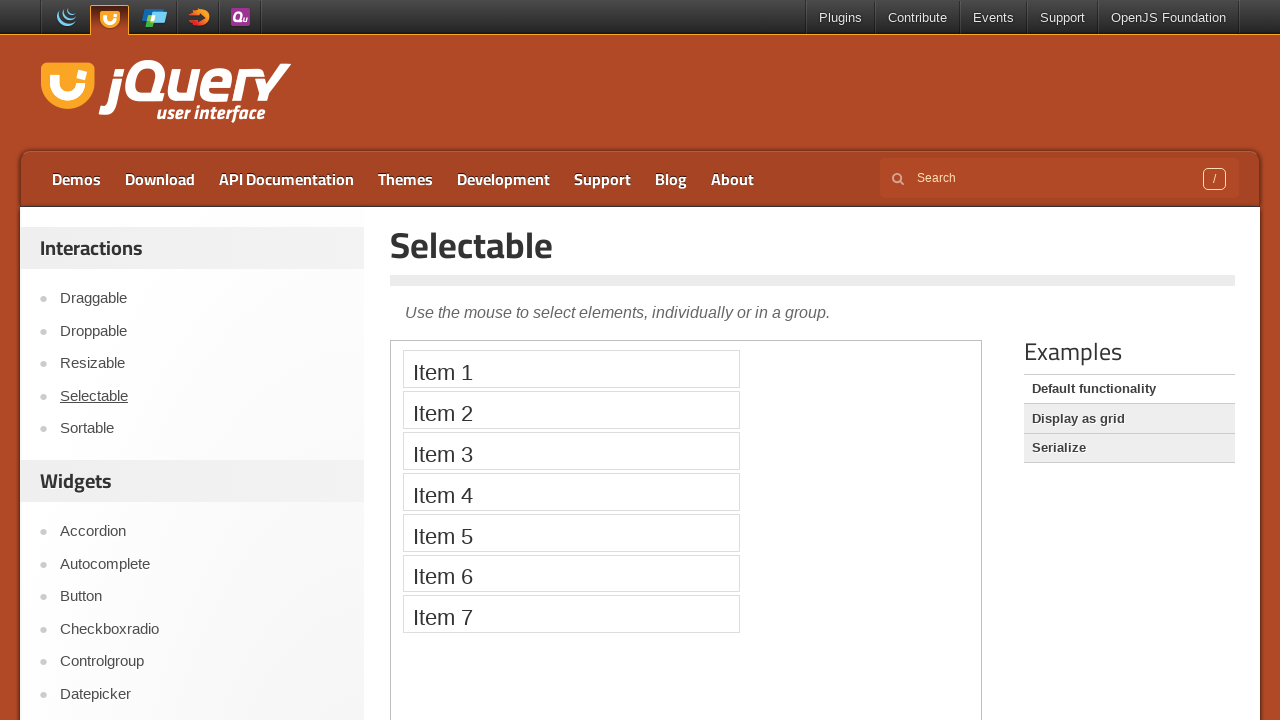

Clicked on first selectable list item in iframe at (571, 369) on iframe.demo-frame >> internal:control=enter-frame >> (//ol[@id='selectable']/li)
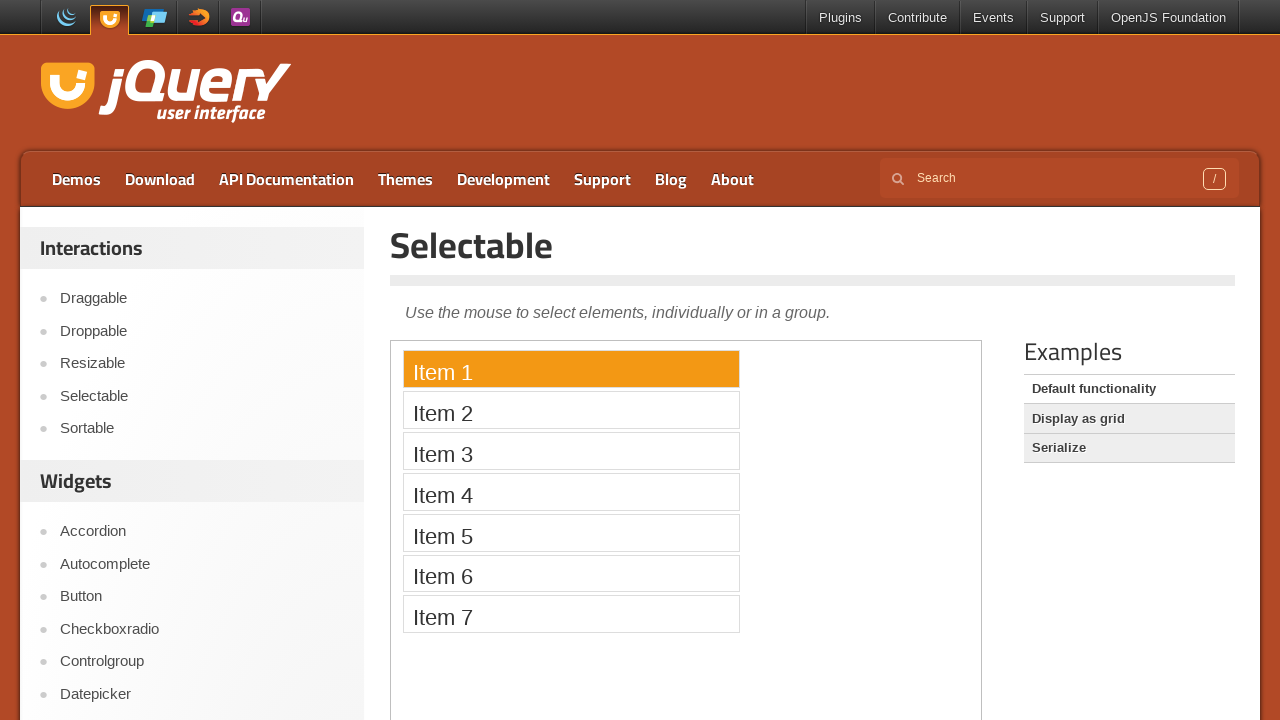

Clicked on second selectable list item in iframe at (571, 410) on iframe.demo-frame >> internal:control=enter-frame >> (//ol[@id='selectable']/li)
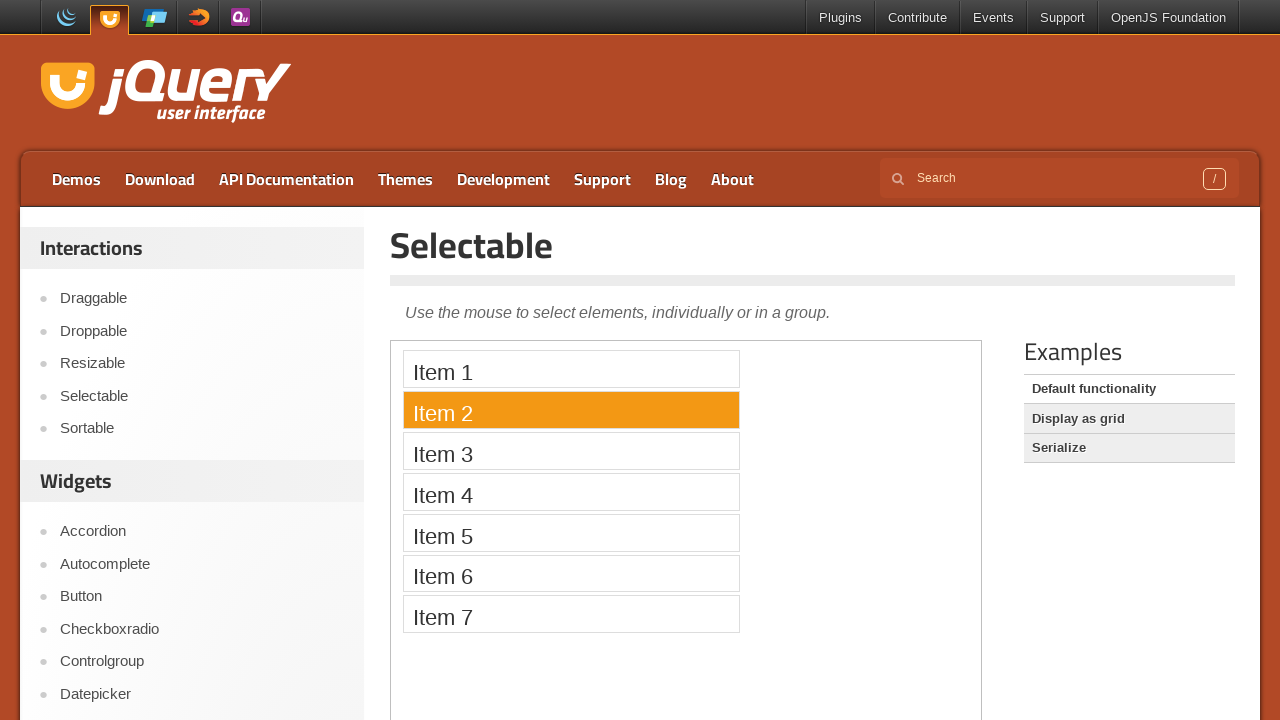

Clicked on third selectable list item in iframe at (571, 451) on iframe.demo-frame >> internal:control=enter-frame >> (//ol[@id='selectable']/li)
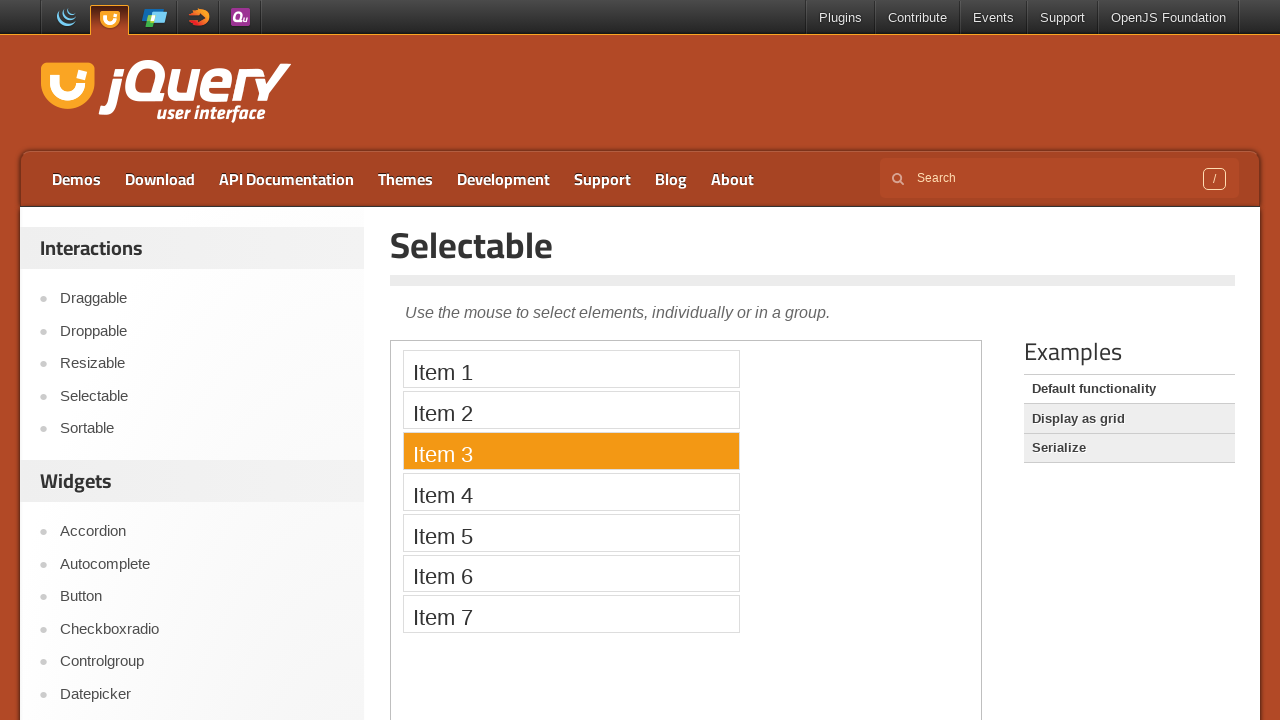

Clicked on fourth selectable list item in iframe at (571, 492) on iframe.demo-frame >> internal:control=enter-frame >> (//ol[@id='selectable']/li)
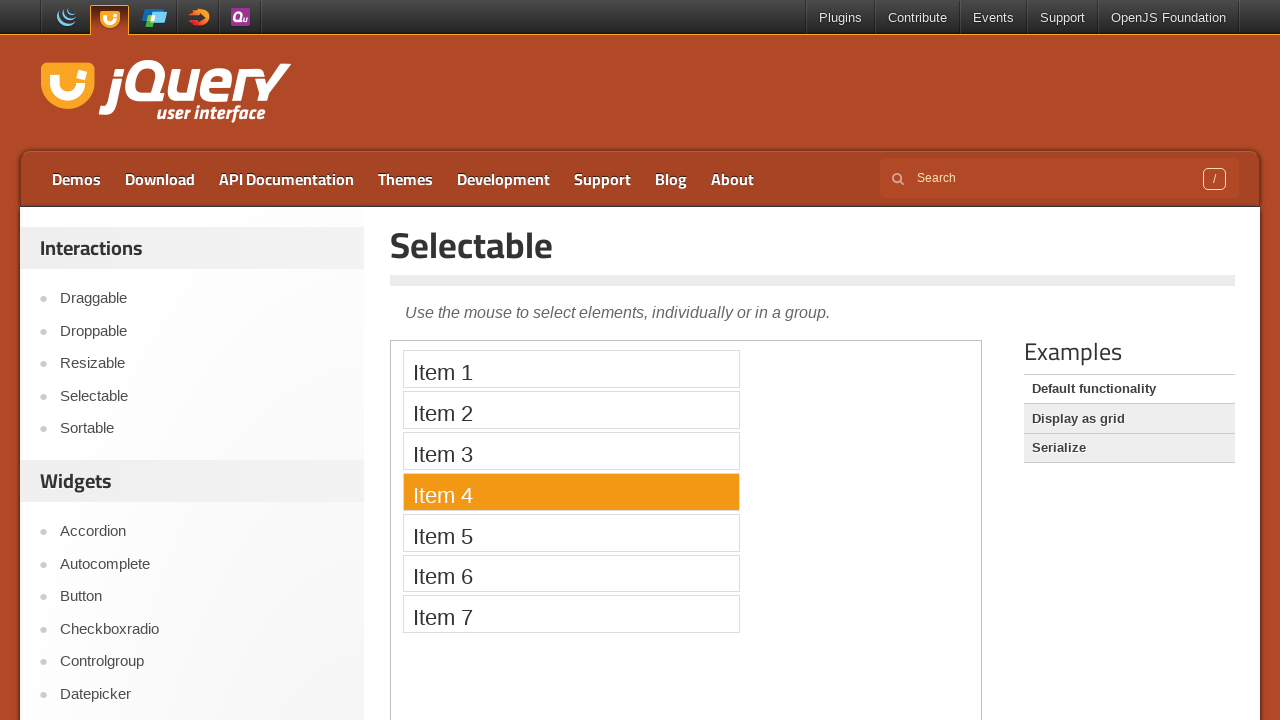

Clicked on fifth selectable list item in iframe at (571, 532) on iframe.demo-frame >> internal:control=enter-frame >> (//ol[@id='selectable']/li)
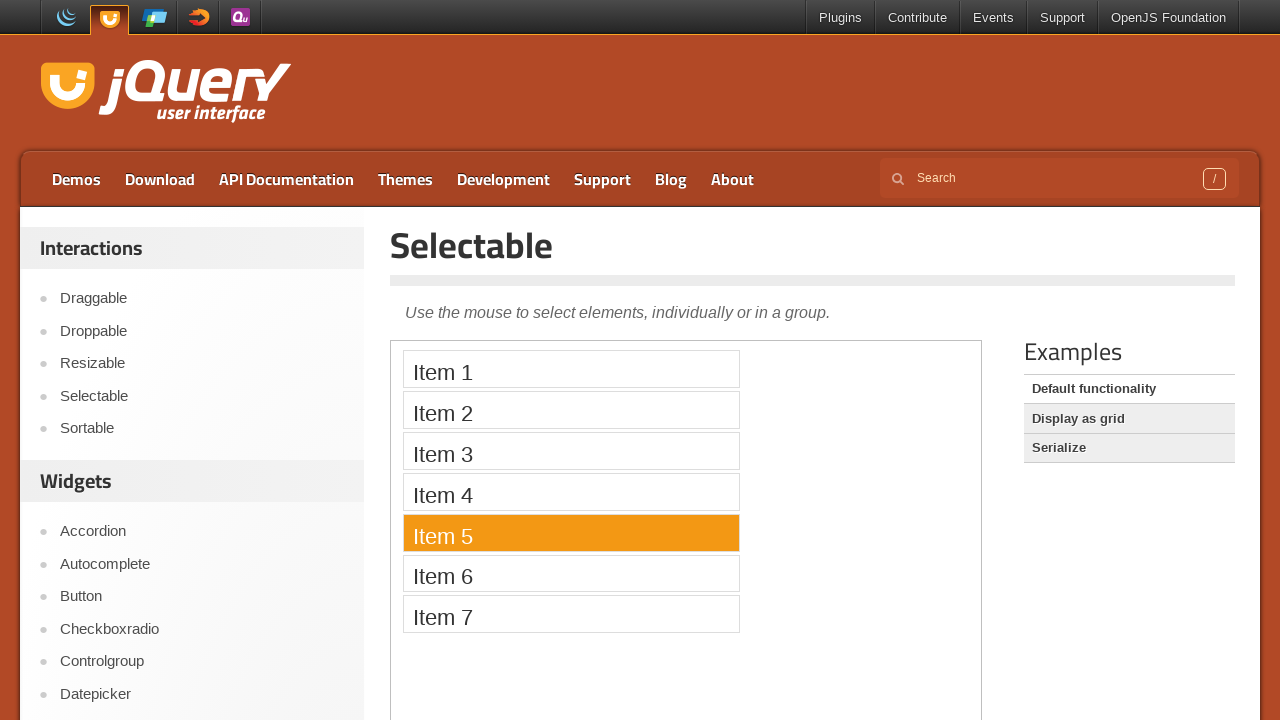

Clicked on sixth selectable list item in iframe at (571, 573) on iframe.demo-frame >> internal:control=enter-frame >> (//ol[@id='selectable']/li)
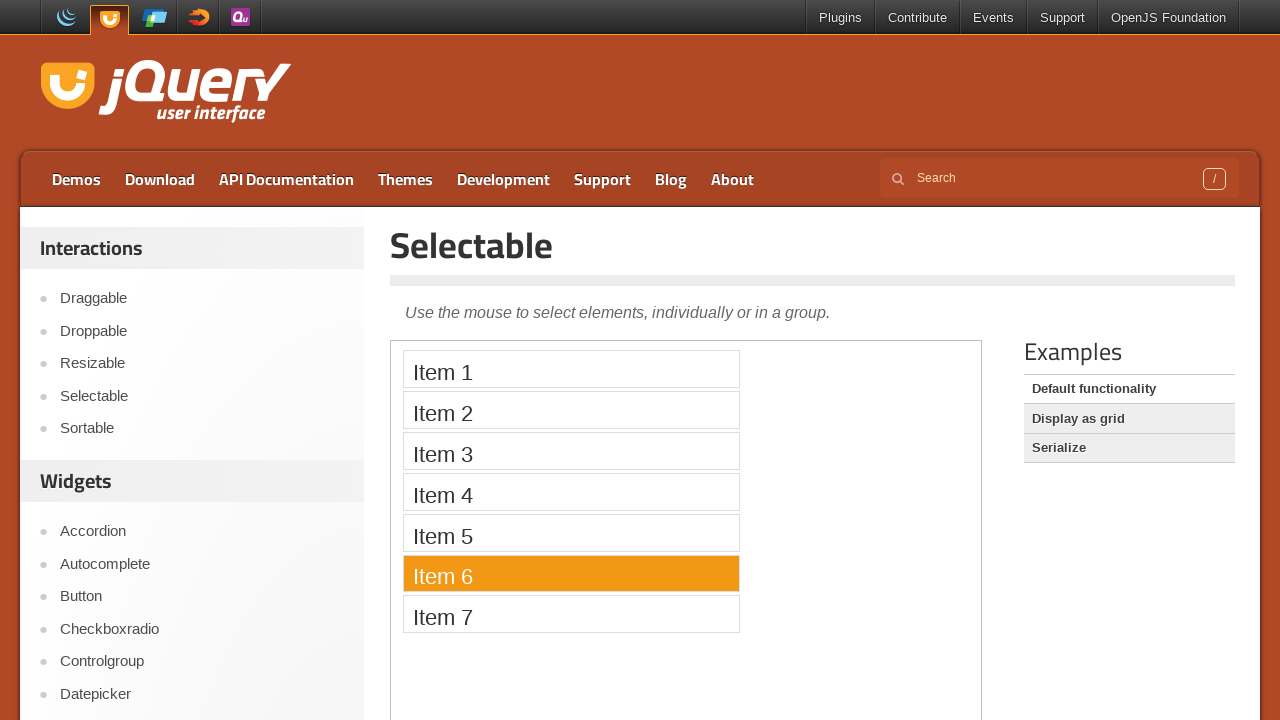

Clicked on 'Demos' link in parent frame to return to demos page at (76, 179) on xpath=//a[text()='Demos']
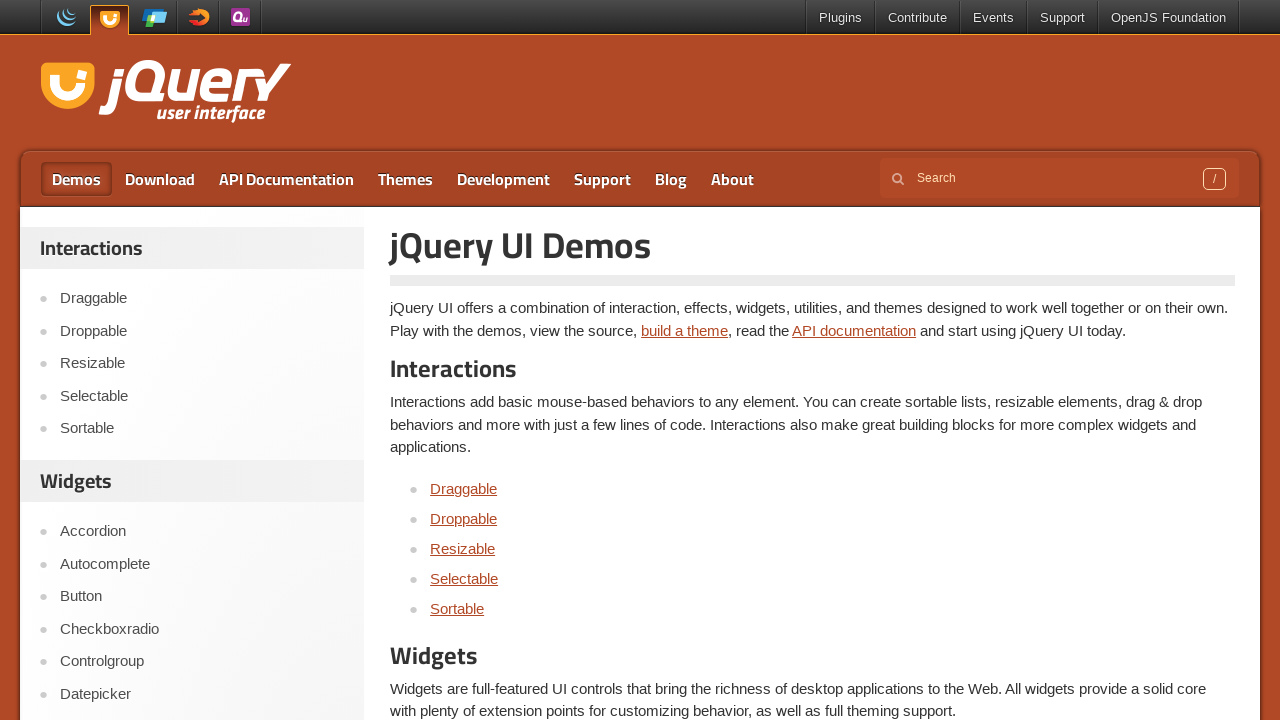

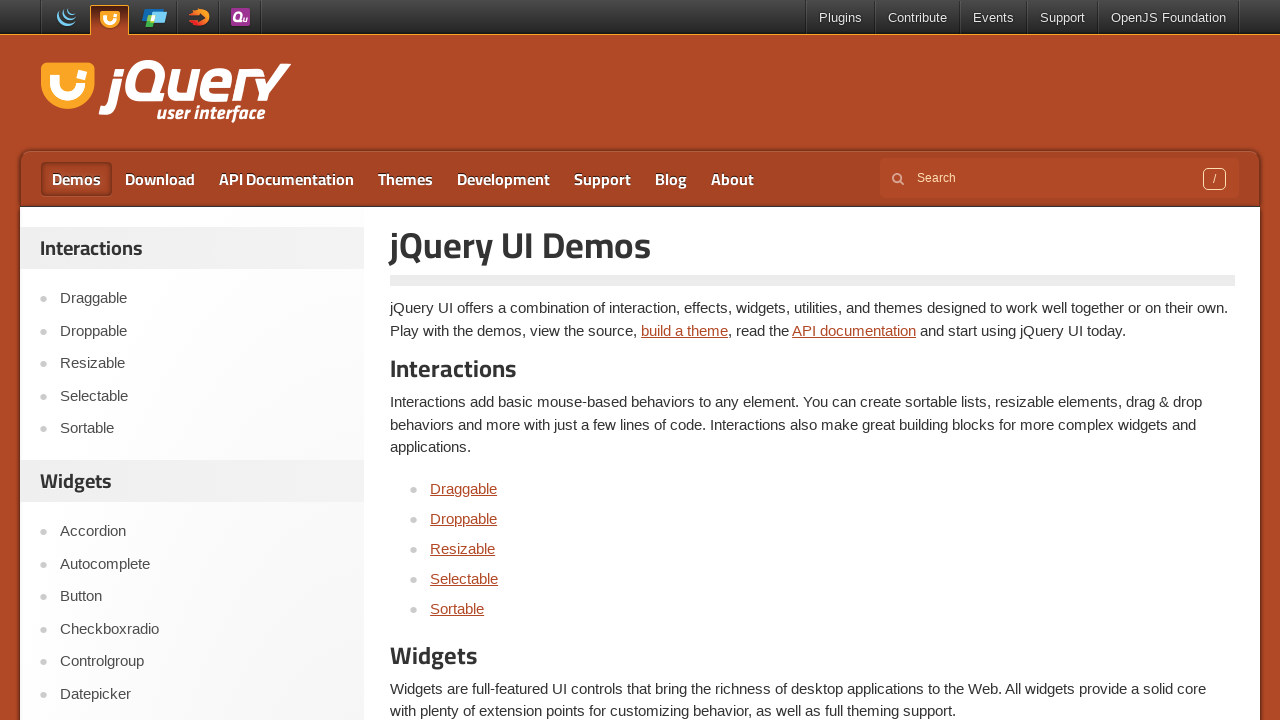